Tests Google login page by entering text into the identifier field using XPath selector

Starting URL: https://accounts.google.com/ServiceLogin/identifier?service=mail&passive=true&rm=false&continue=https%3A%2F%2Fmail.google.com%2Fmail%2F&ss=1&scc=1&ltmpl=default&ltmplcache=2&emr=1&osid=1&flowName=GlifWebSignIn&flowEntry=AddSession

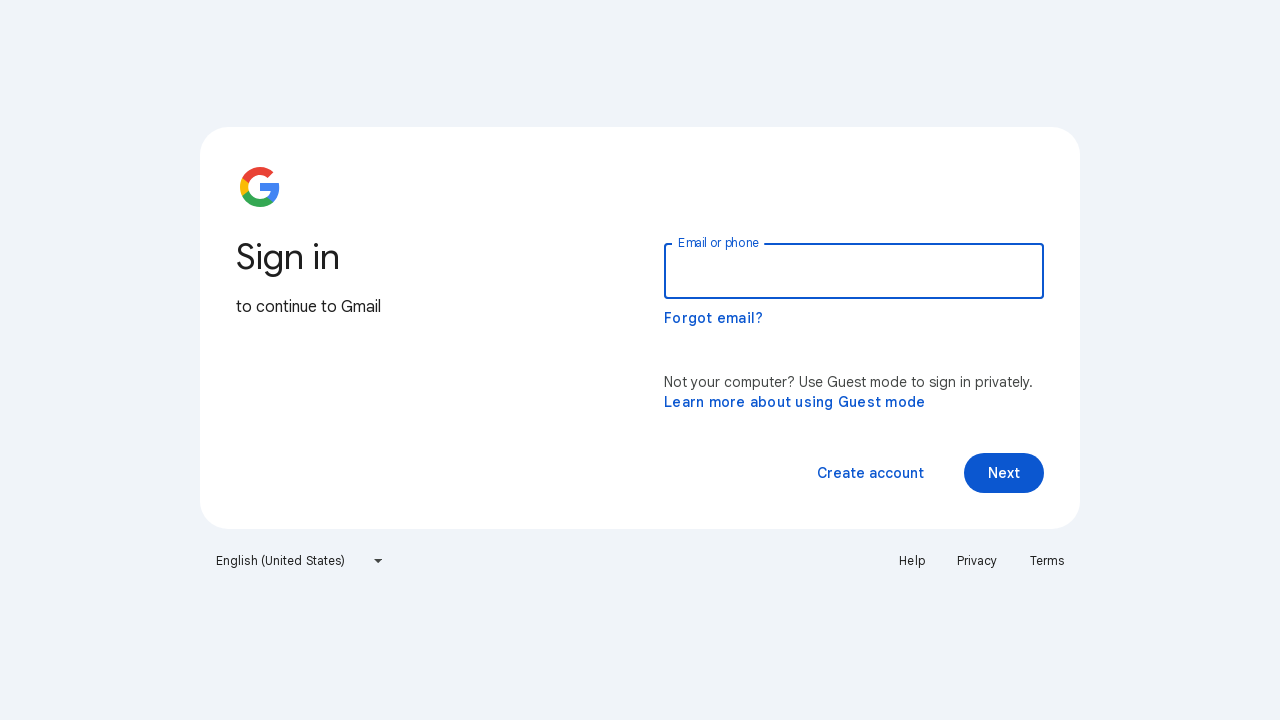

Filled identifier field with 'XpathLocators' using XPath selector on //*[@id='identifierId']
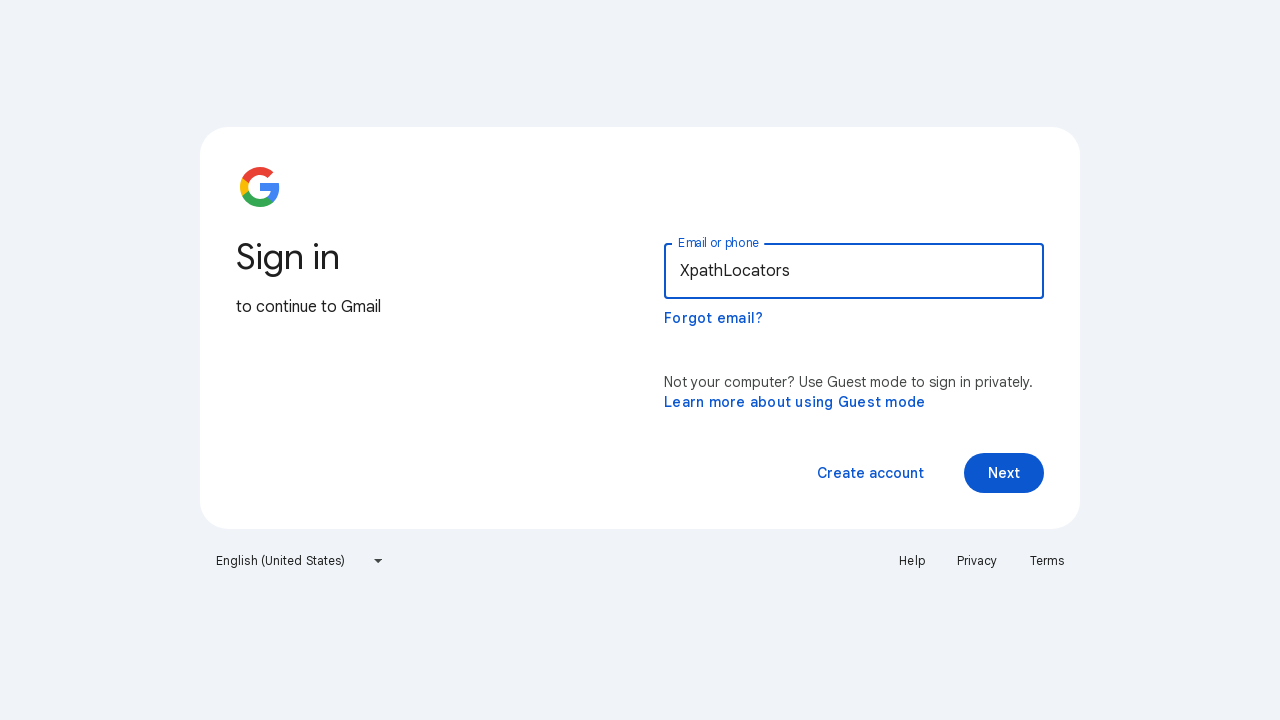

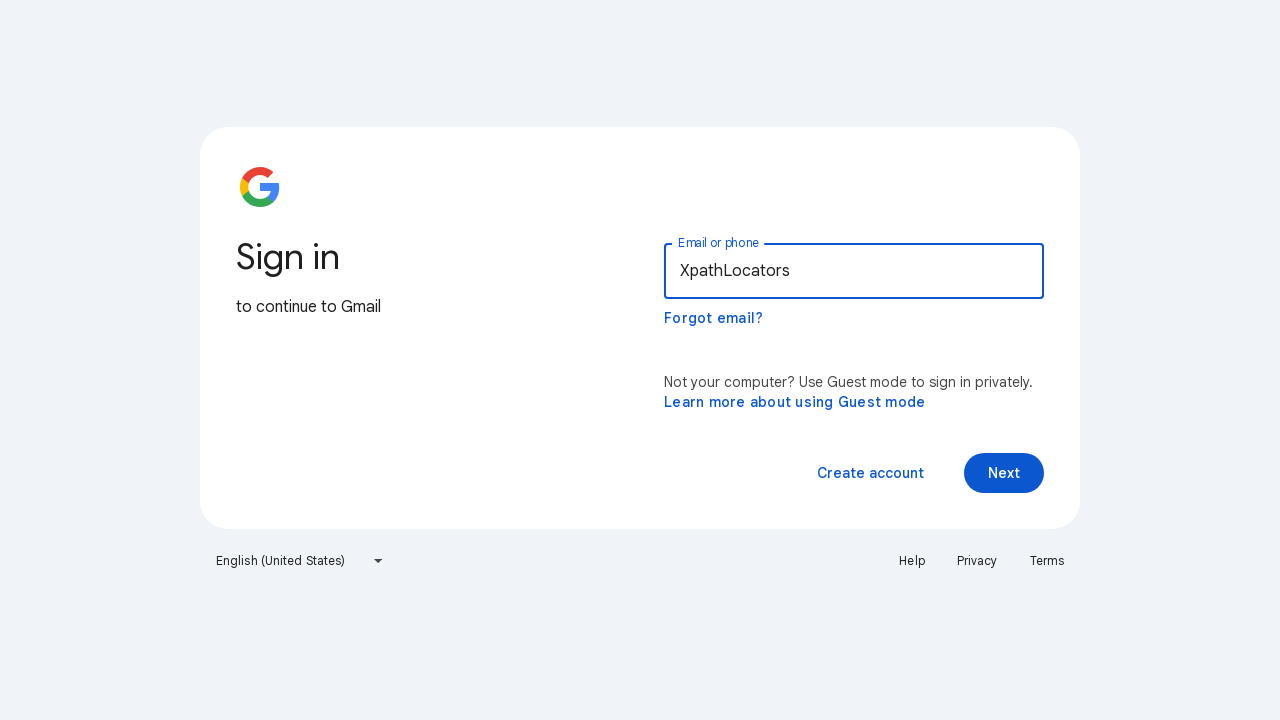